Tests click-and-hold mouse action functionality by navigating to the Mouse Actions section, selecting Click & Hold option, and performing a click-and-hold action on a circle element.

Starting URL: https://demoapps.qspiders.com/ui?scenario=1

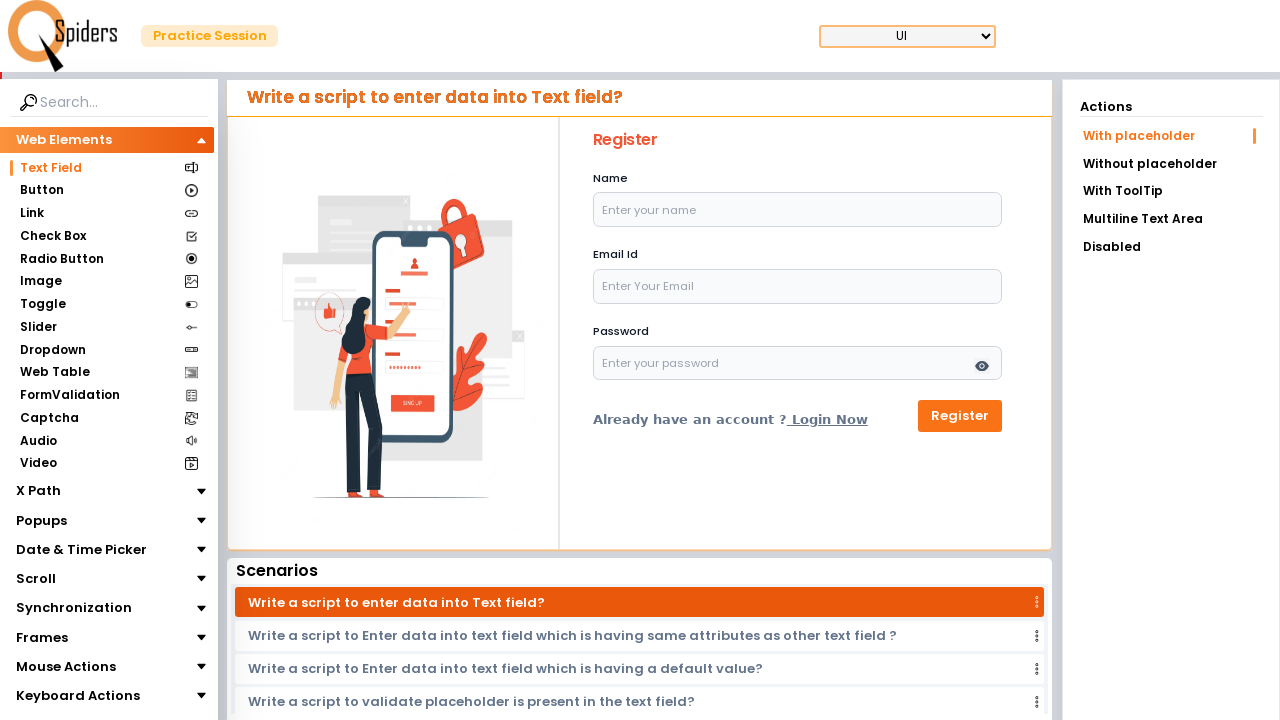

Clicked on Mouse Actions section at (66, 667) on xpath=//section[text()='Mouse Actions']
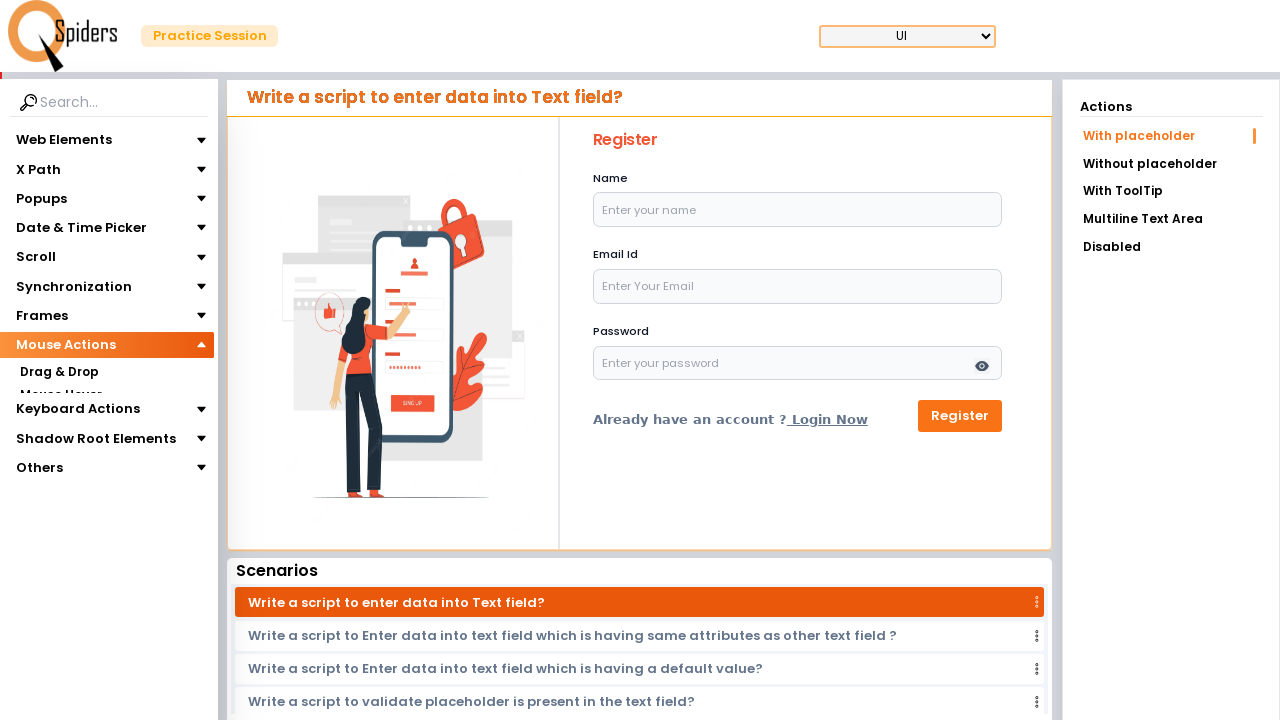

Clicked on Click & Hold option at (58, 418) on xpath=//section[text()='Click & Hold']
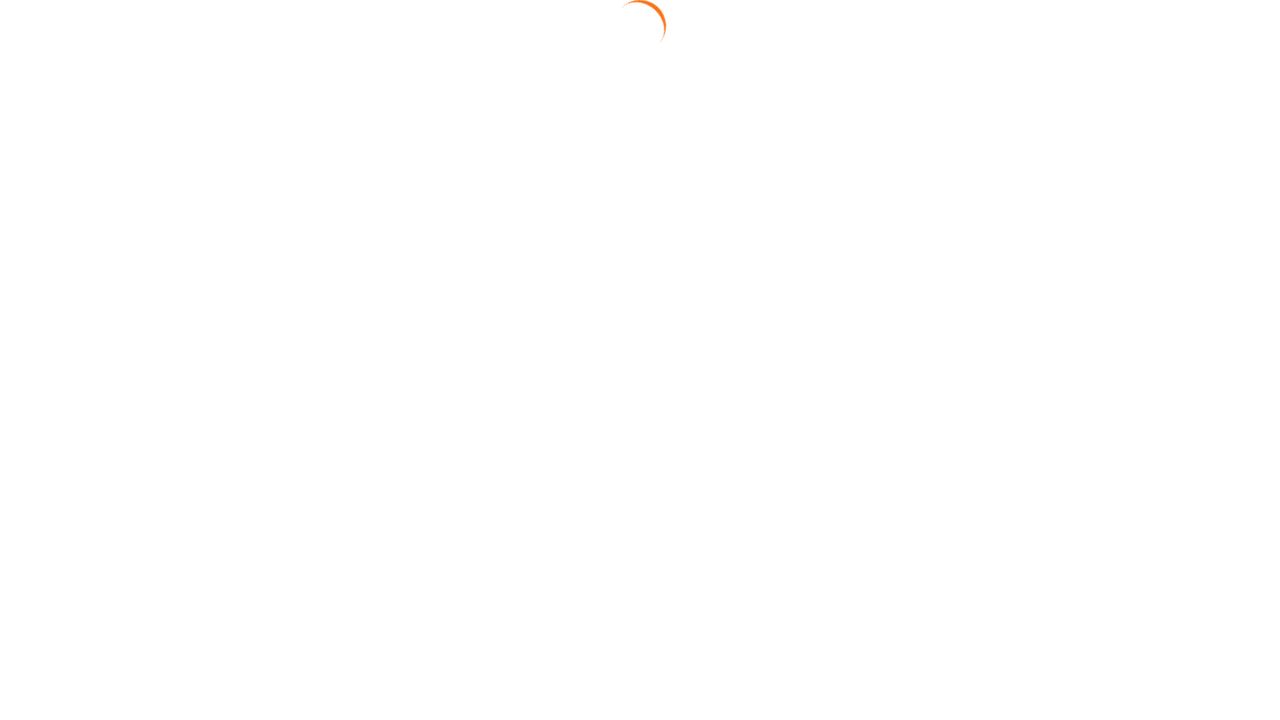

Circle element became visible
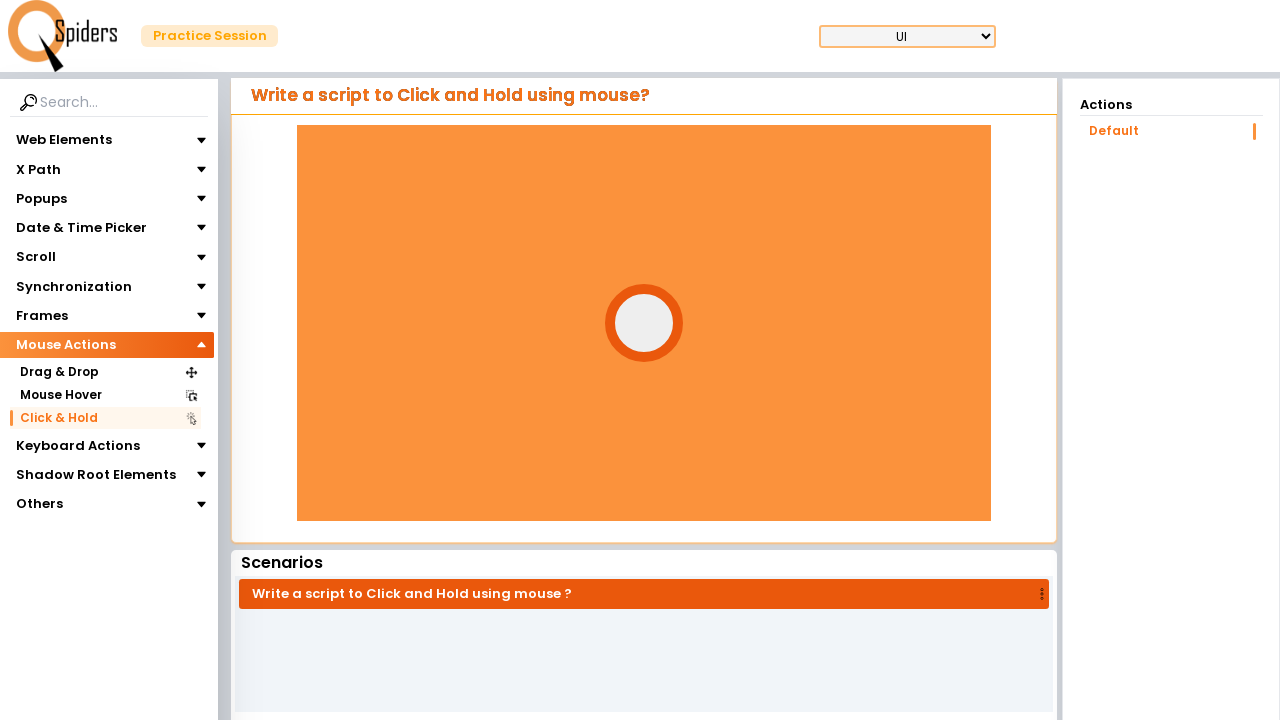

Located circle element
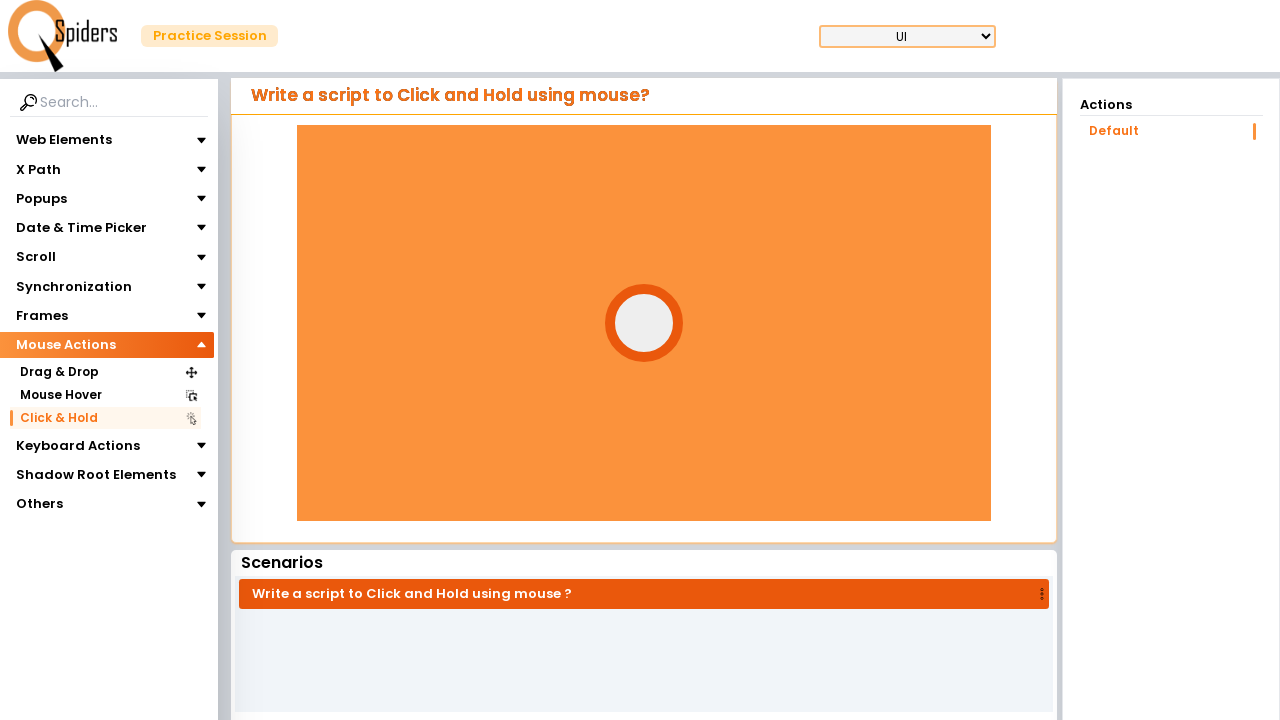

Moved mouse to center of circle element at (644, 323)
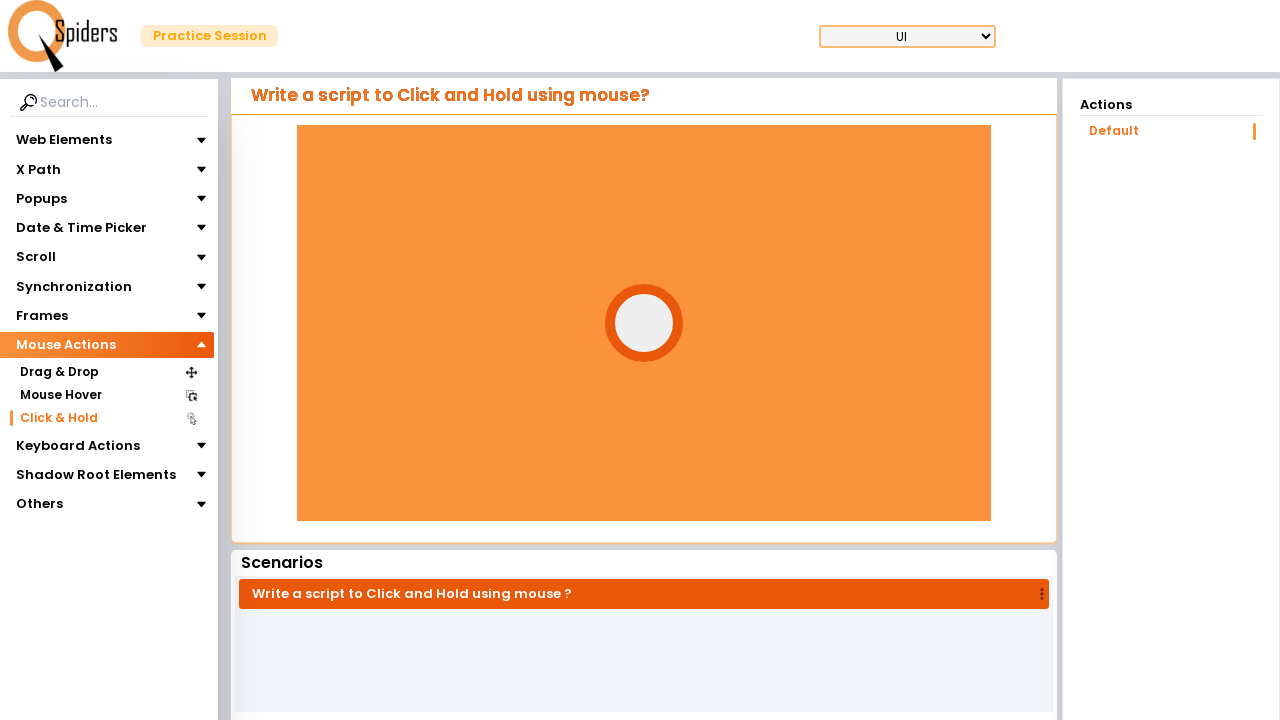

Pressed down mouse button on circle element at (644, 323)
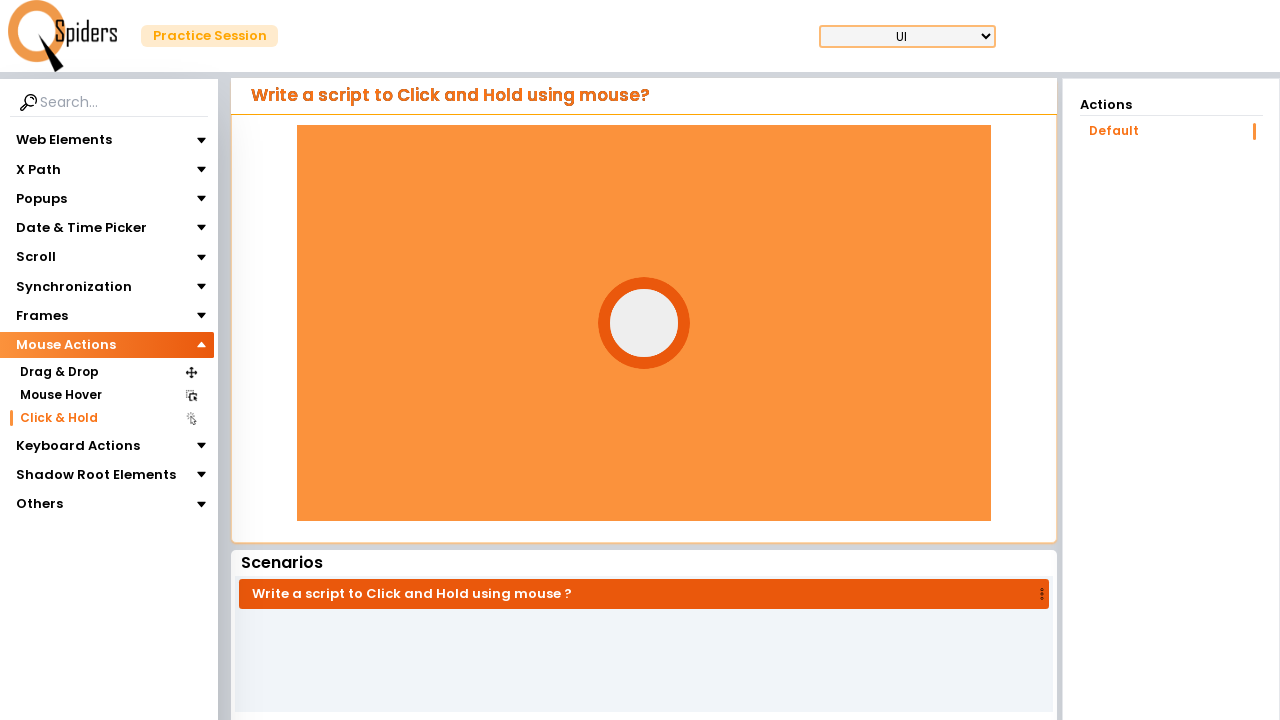

Held mouse button down for 2 seconds
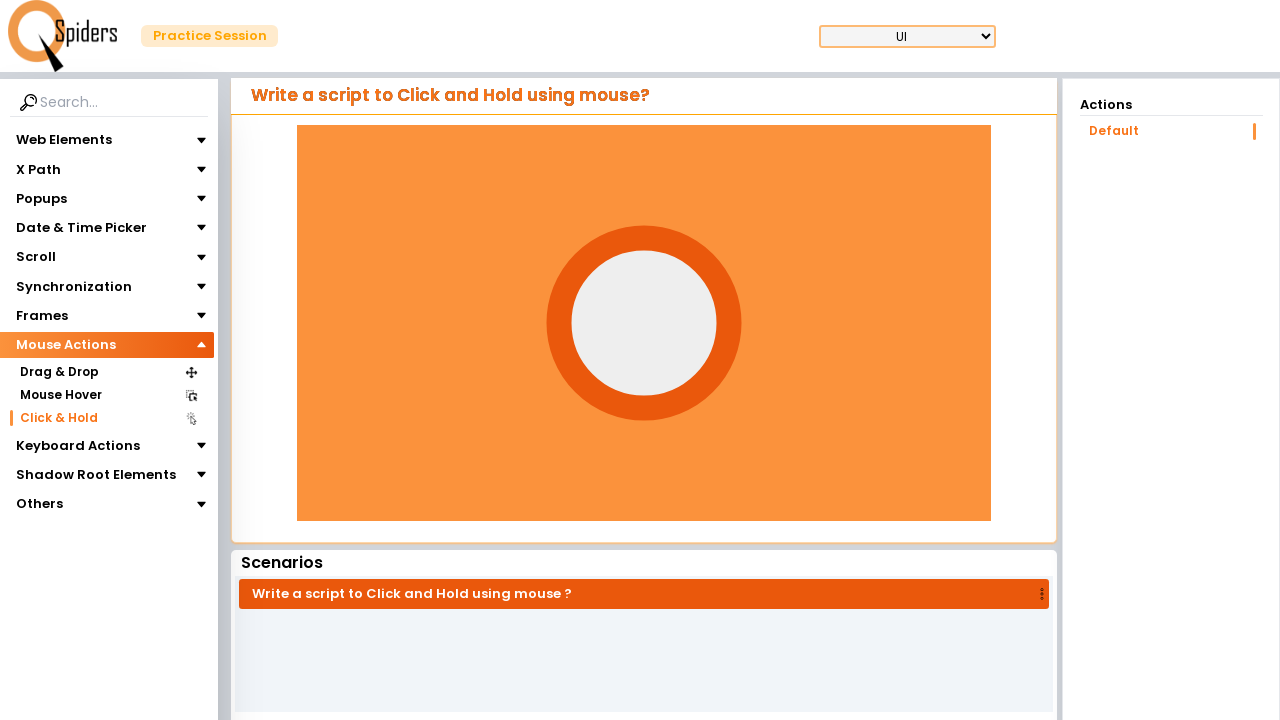

Released mouse button after holding at (644, 323)
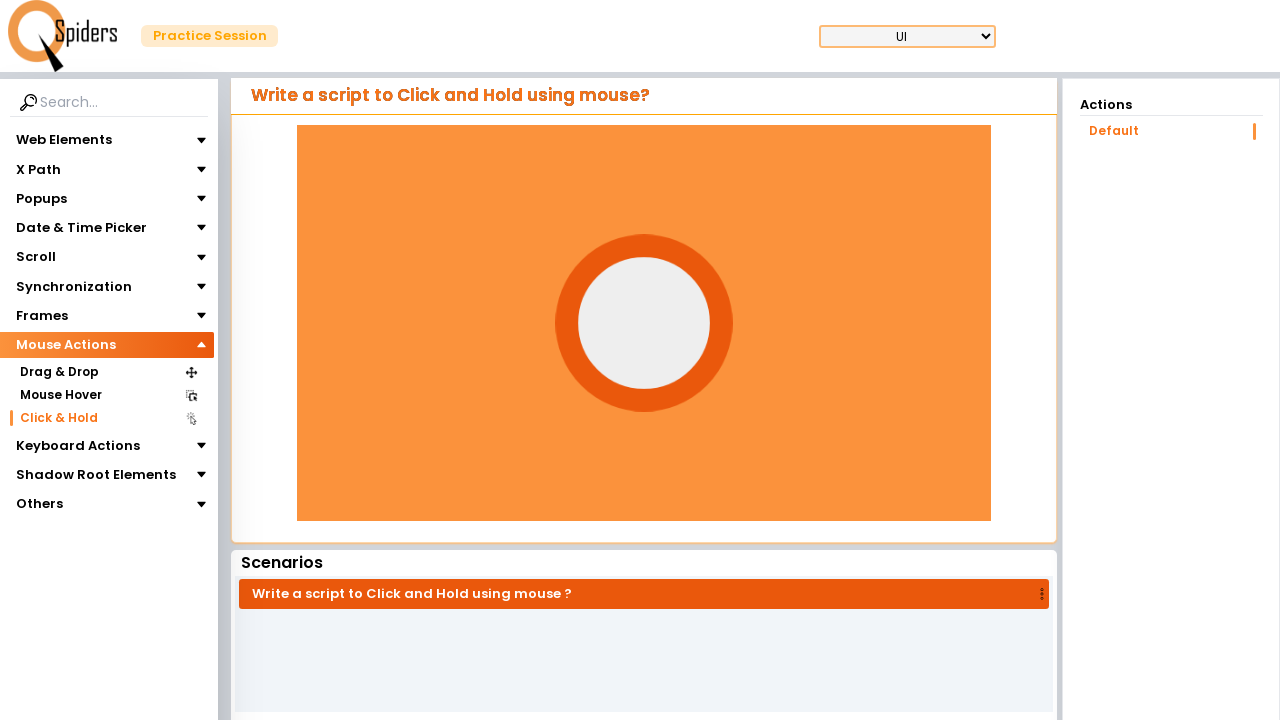

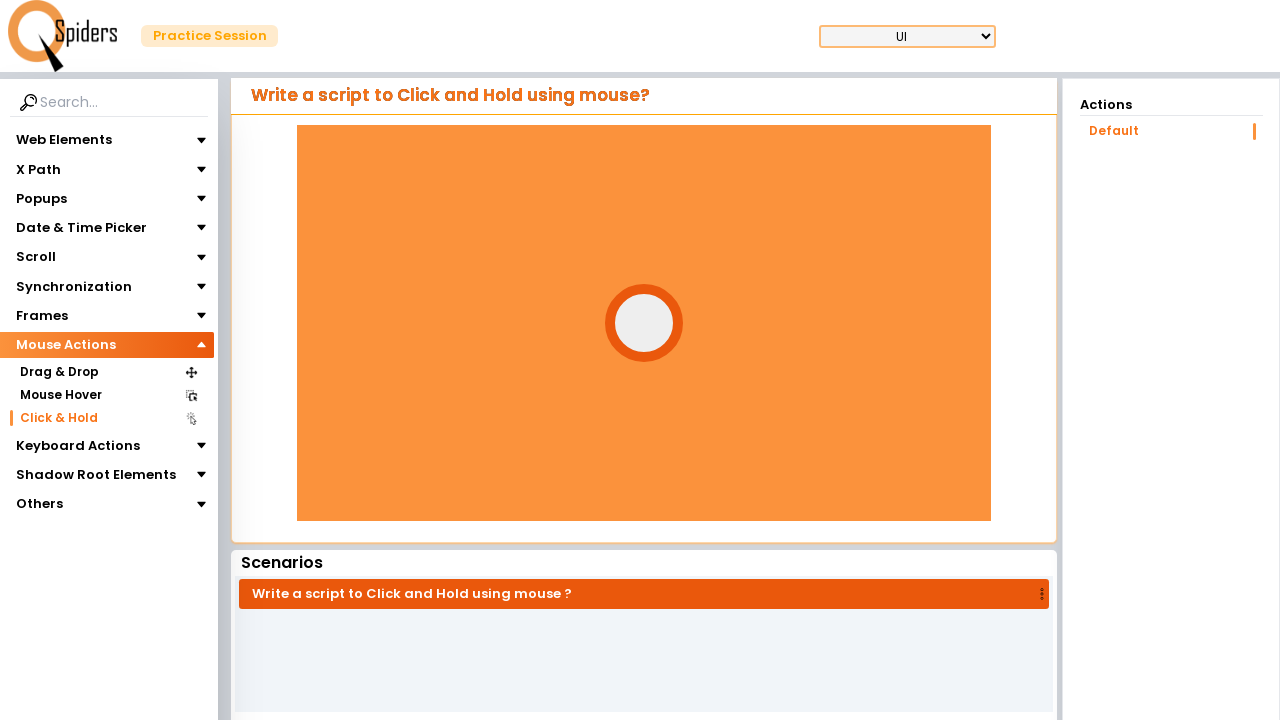